Navigates to DuckDuckGo and verifies the page title

Starting URL: http://www.duckduckgo.com

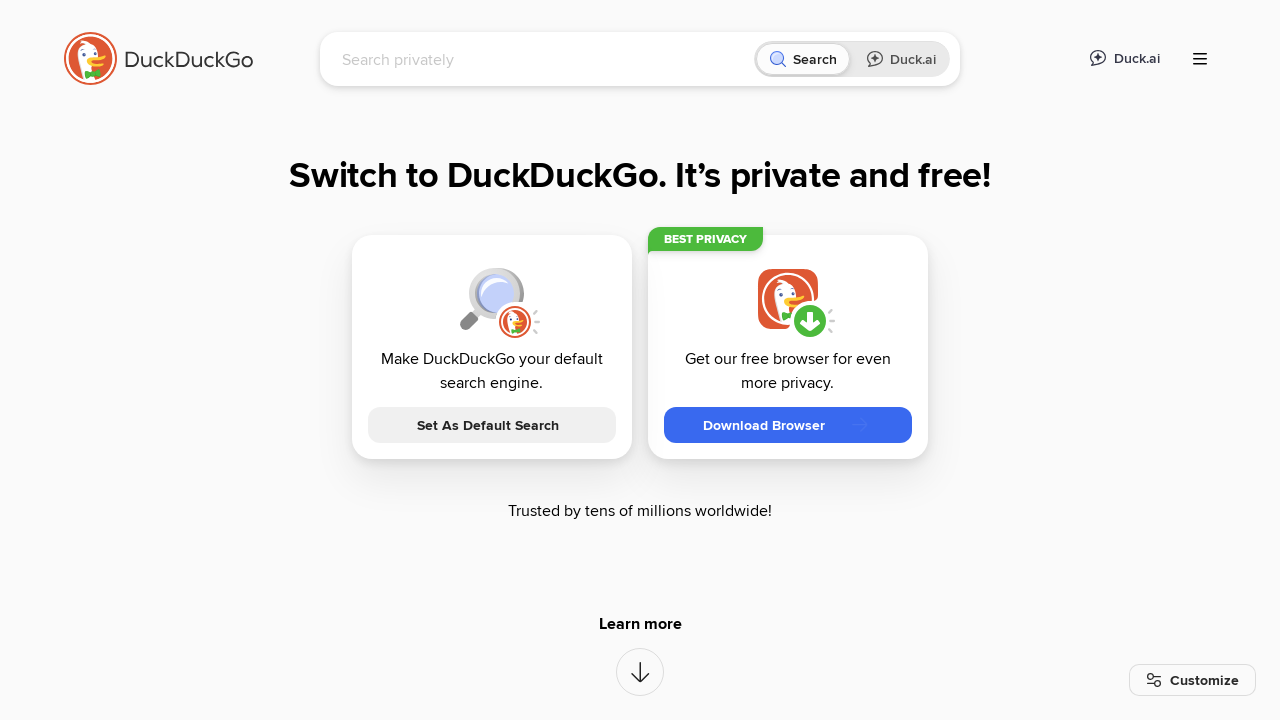

Navigated to DuckDuckGo homepage
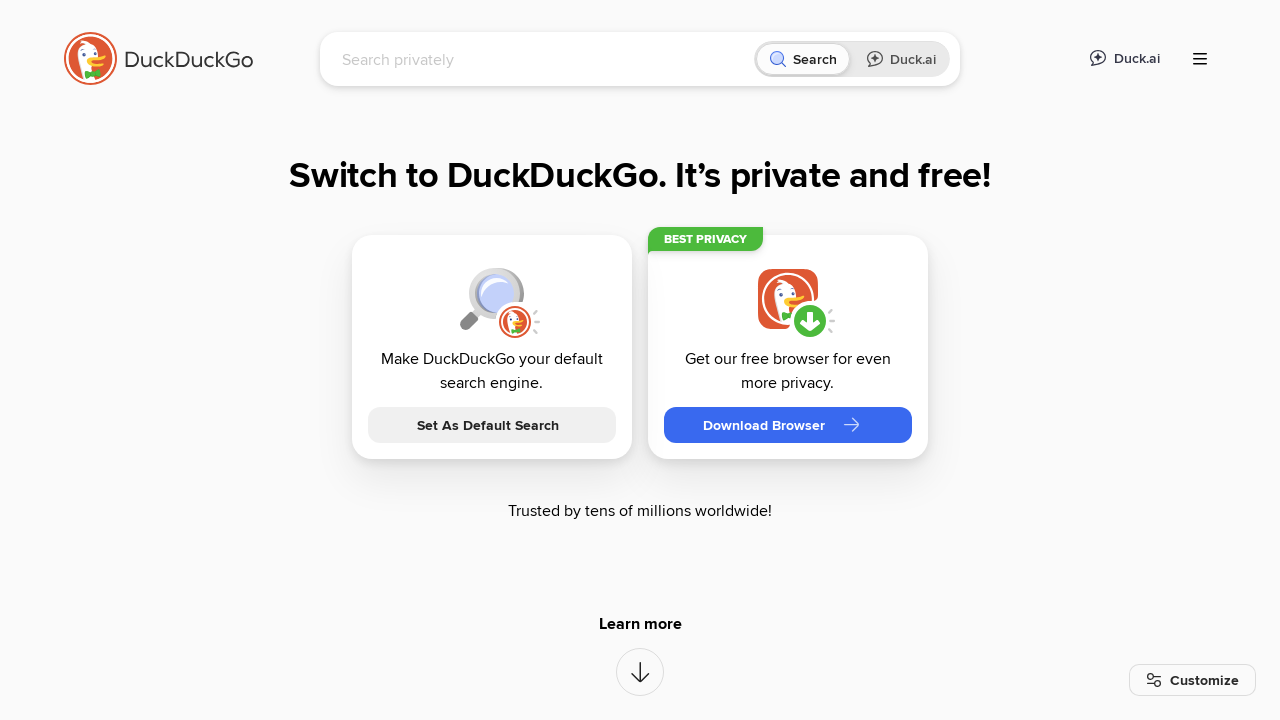

Verified DuckDuckGo page title contains 'DuckDuckGo'
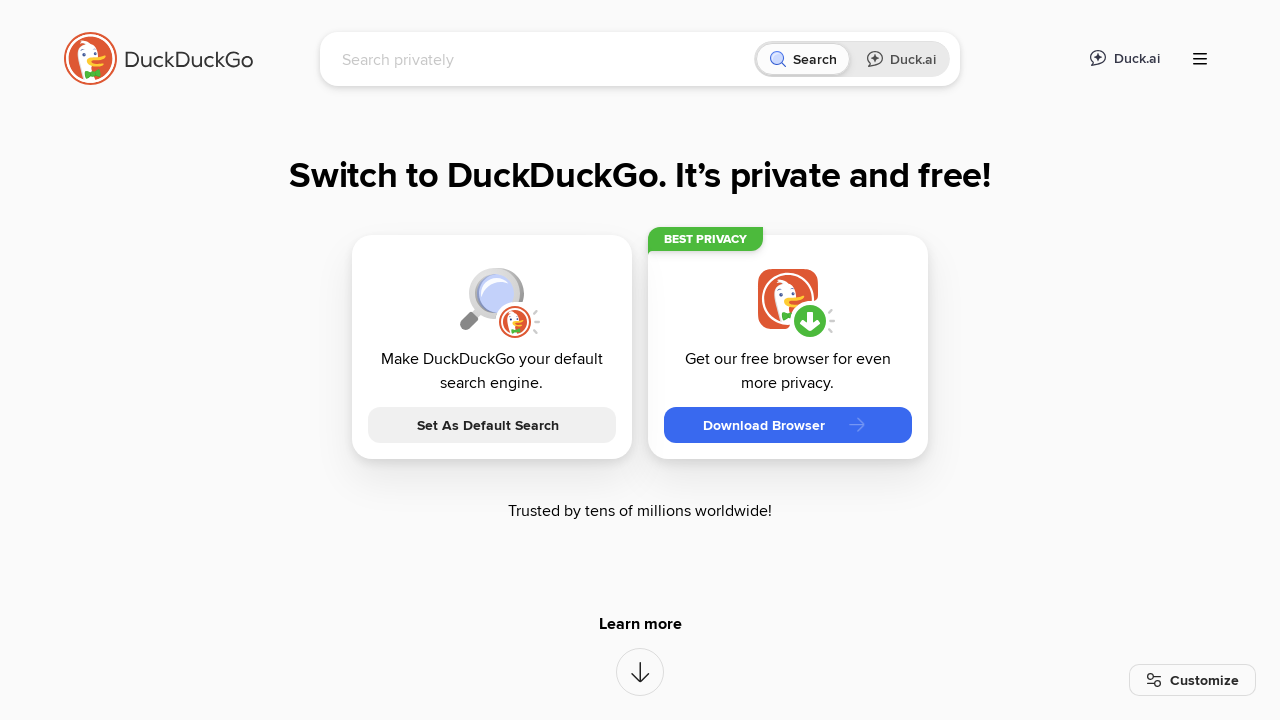

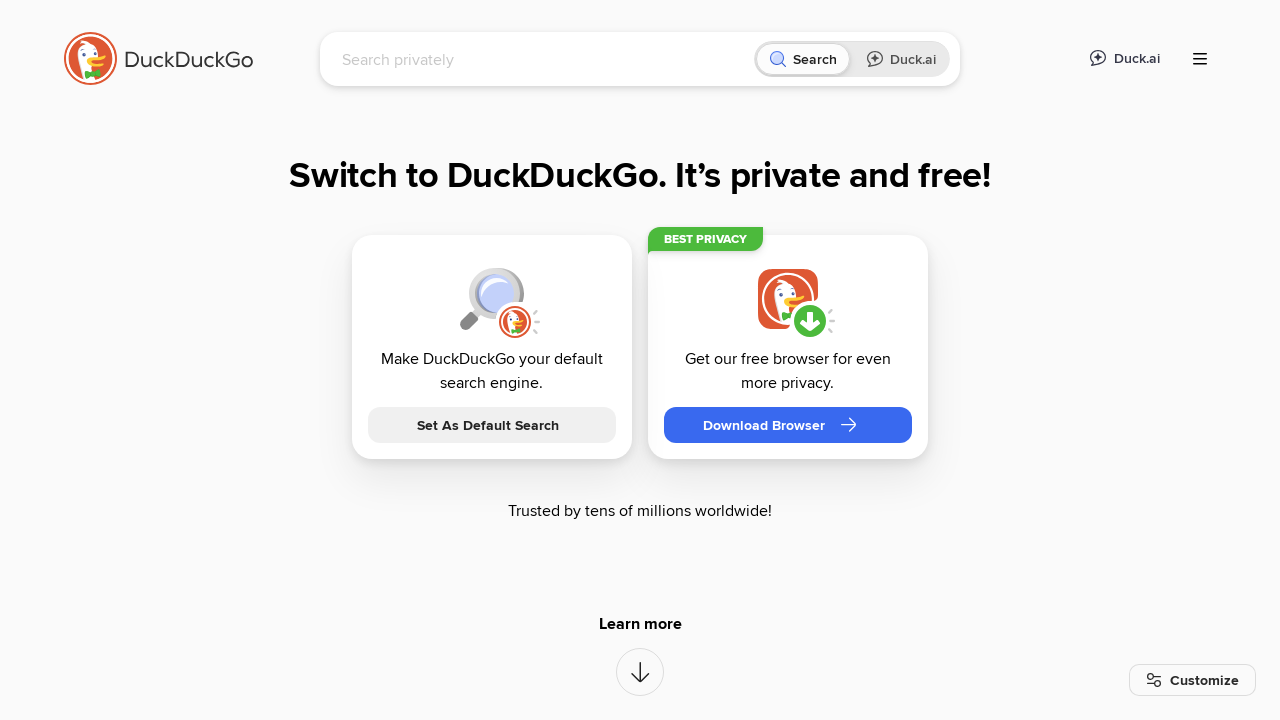